Navigates to the Python.org website and verifies that the page title is "Welcome to Python.org".

Starting URL: http://www.python.org

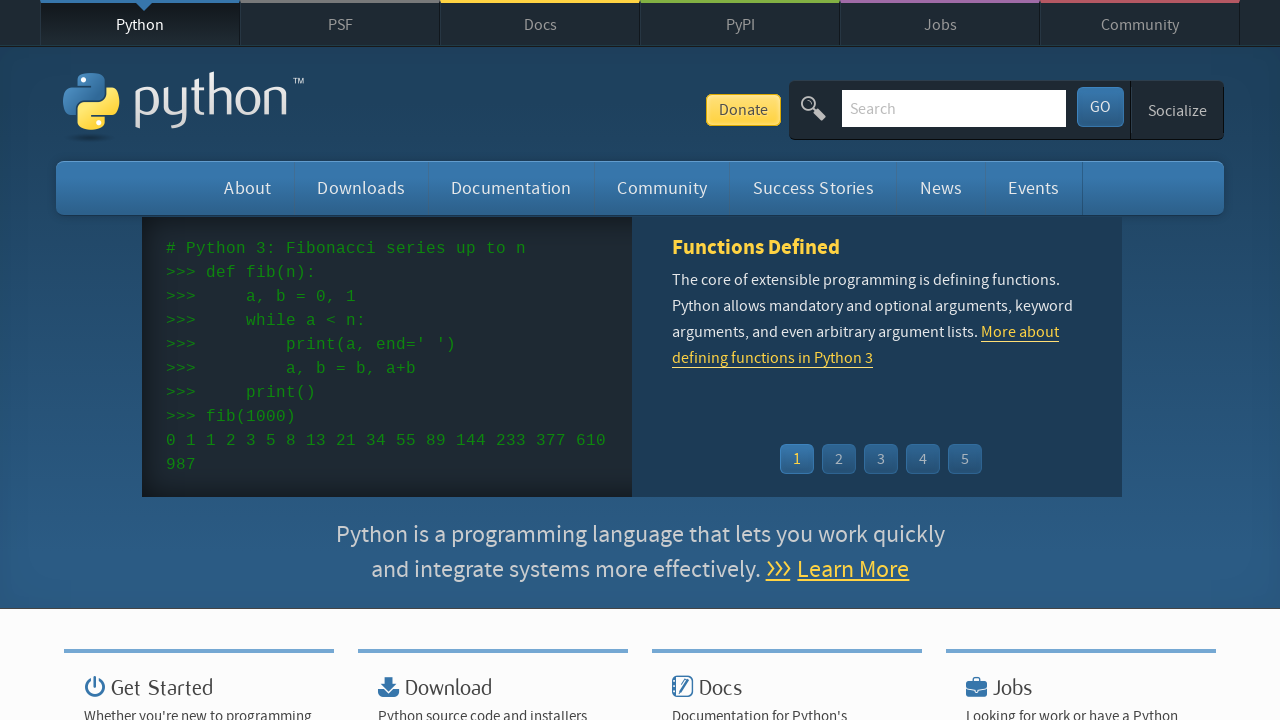

Navigated to http://www.python.org
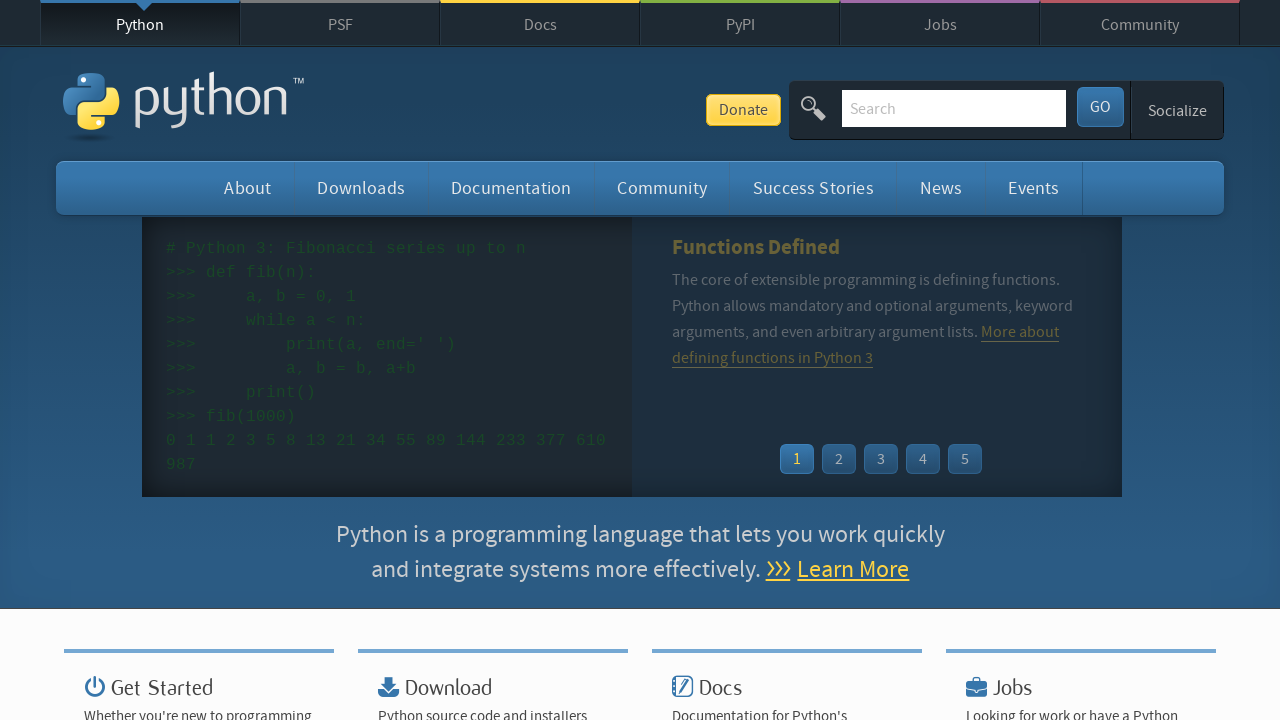

Page loaded with domcontentloaded state
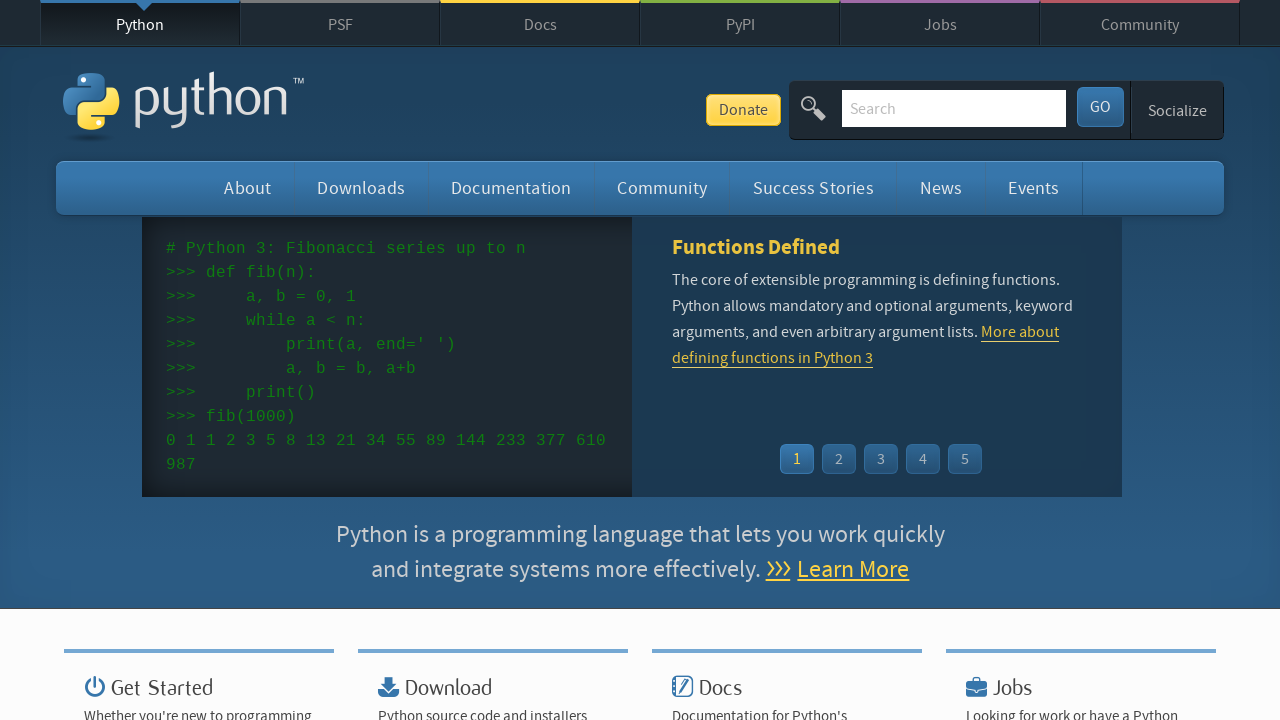

Verified page title is 'Welcome to Python.org'
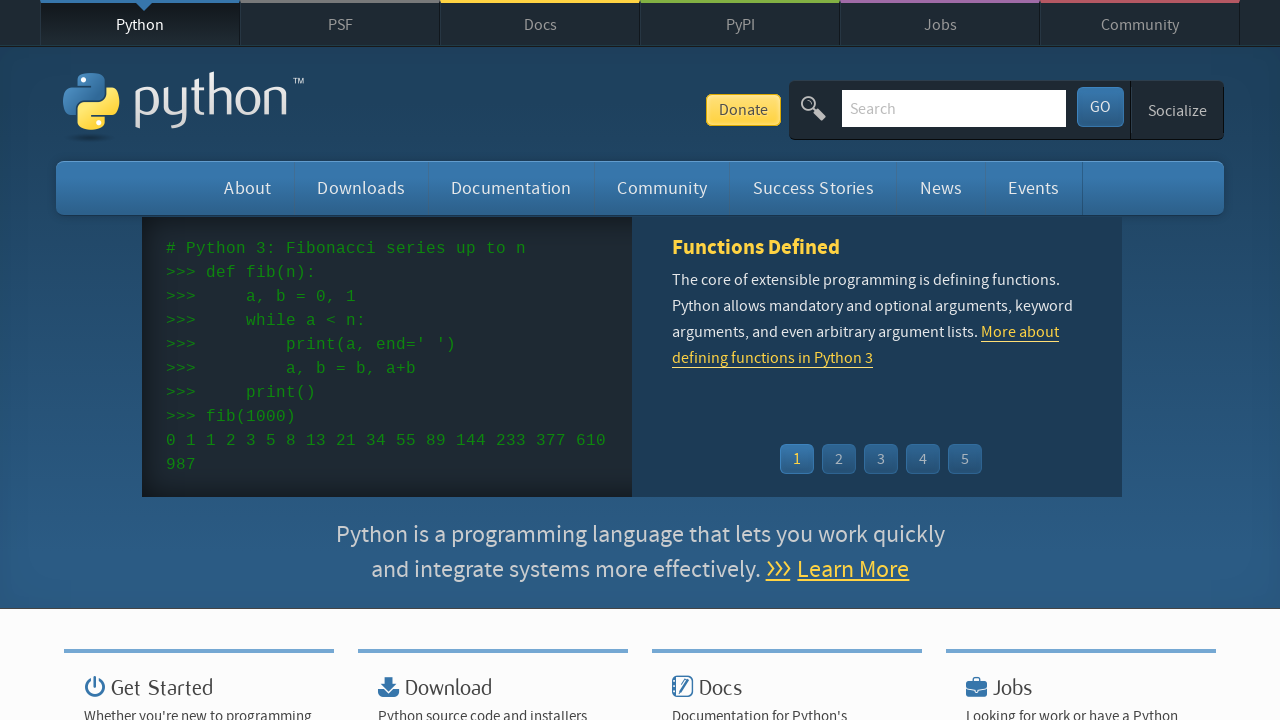

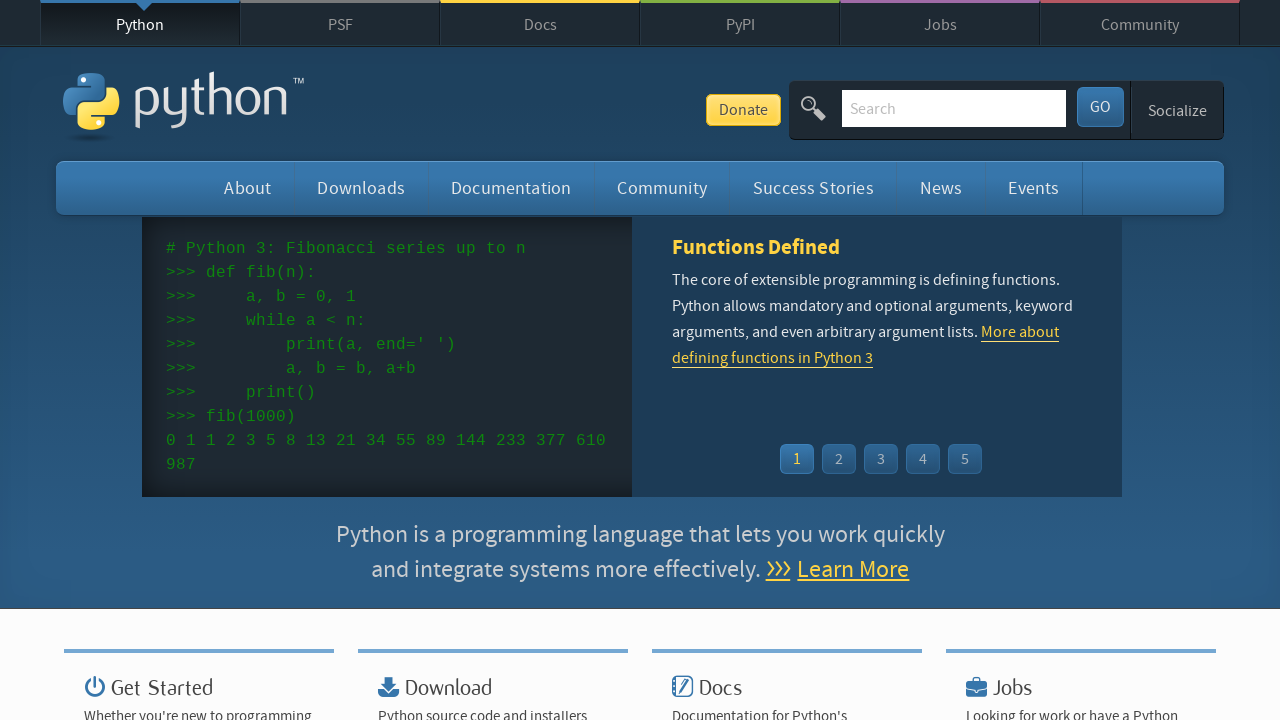